Tests a practice form by filling out personal information including first name, last name, email, gender, mobile number, date of birth, hobbies, and current address fields.

Starting URL: https://demoqa.com/automation-practice-form

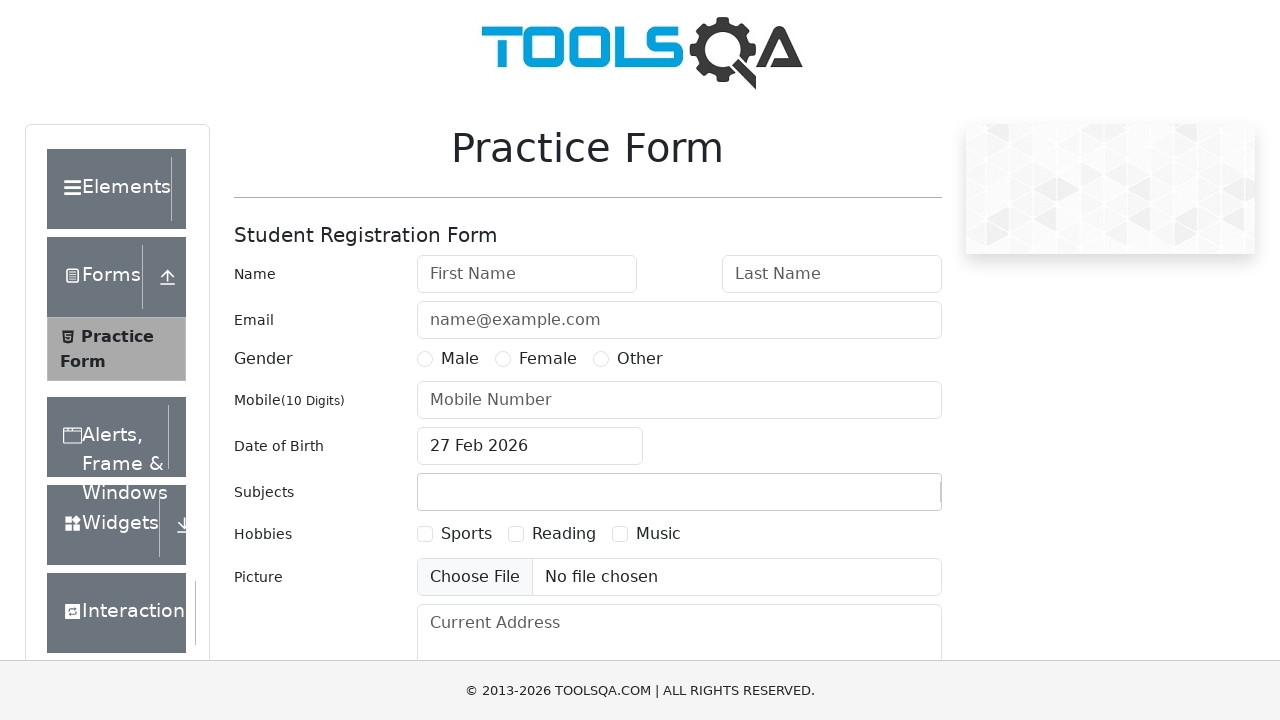

Filled first name field with 'Marcus' on internal:attr=[placeholder="First Name"i]
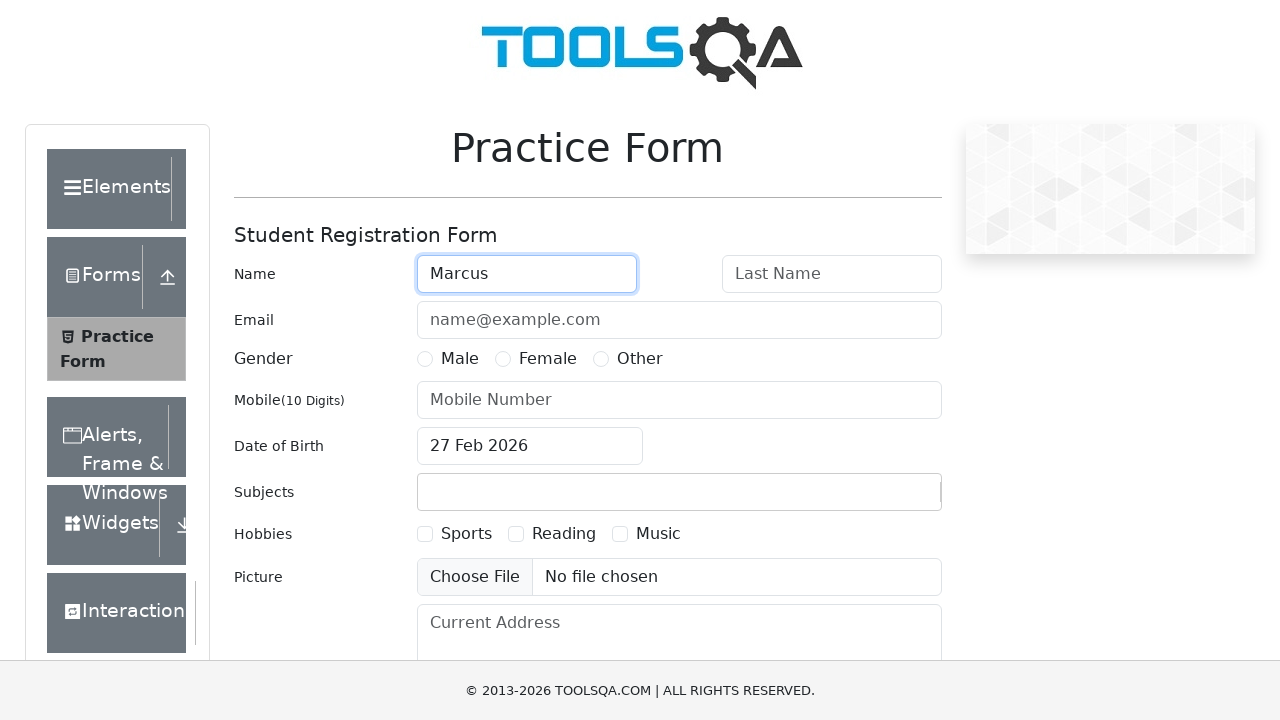

Filled last name field with 'Johnson' on internal:attr=[placeholder="Last Name"i]
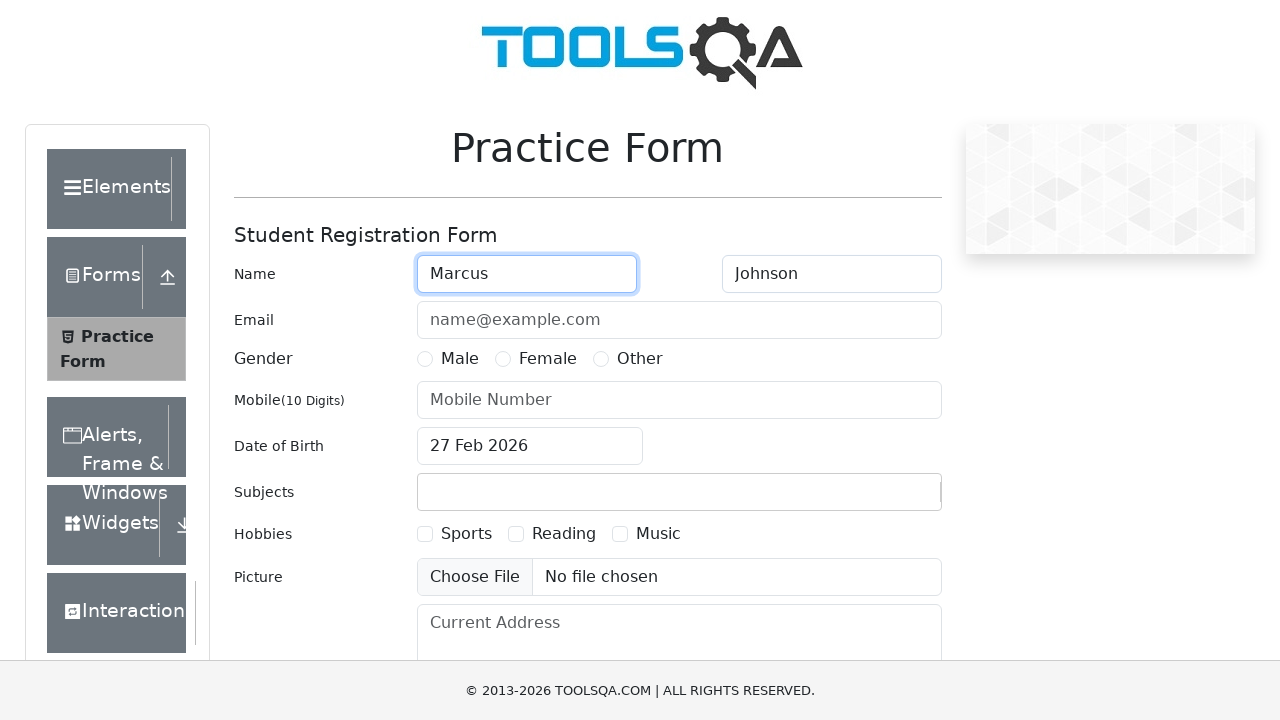

Filled email field with 'marcus.johnson@testmail.com' on internal:attr=[placeholder="name@example.com"i]
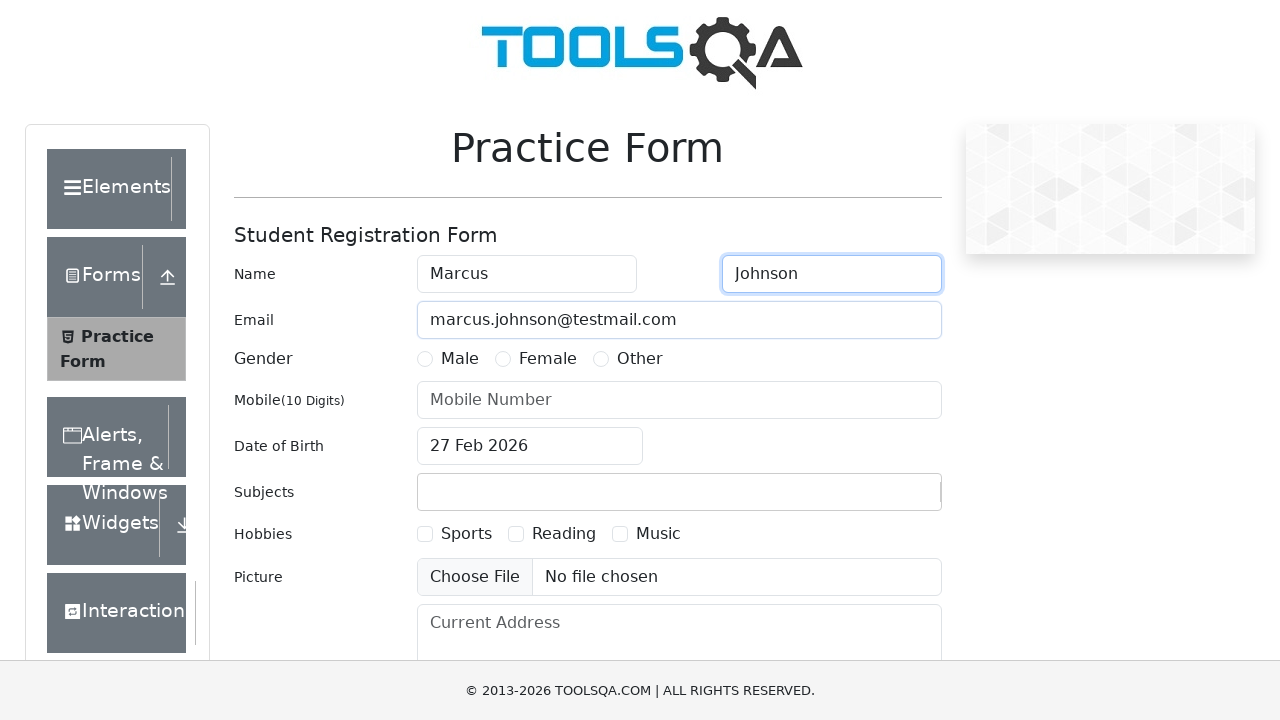

Scrolled gender radio button into view
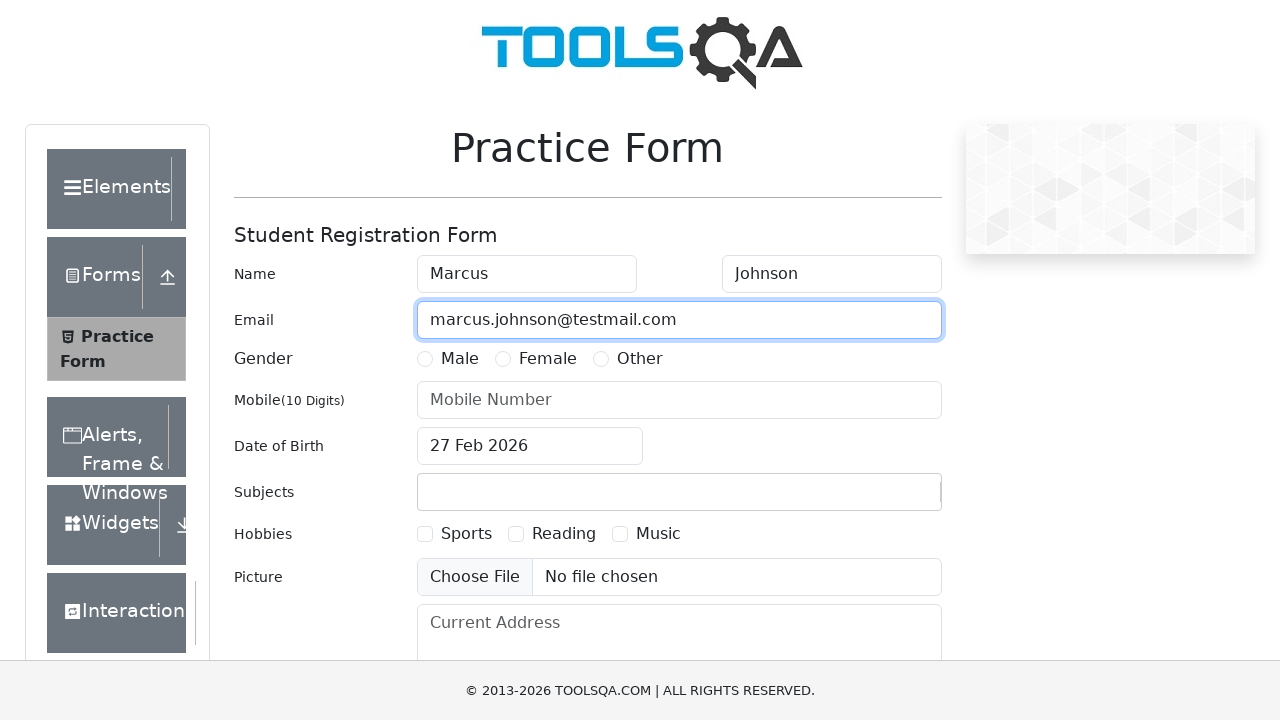

Selected 'Other' gender option at (640, 359) on label[for='gender-radio-3']
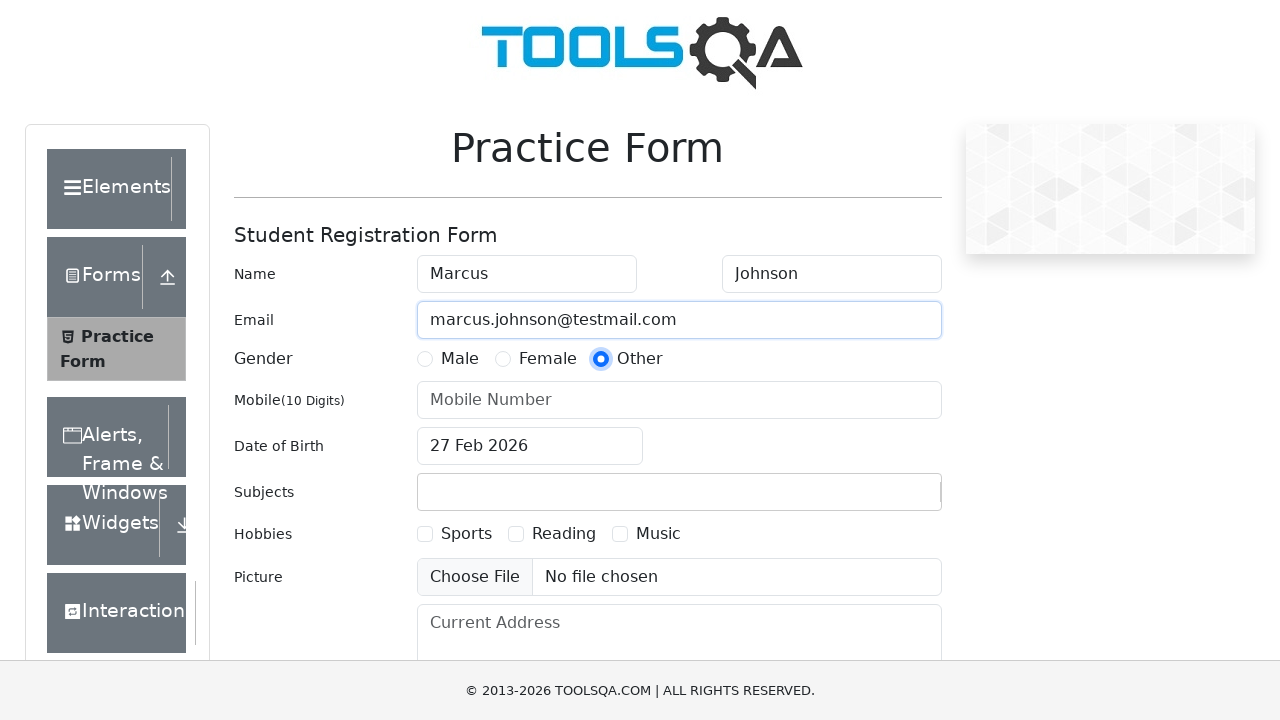

Filled mobile number field with '5551234567' on internal:attr=[placeholder="Mobile Number"i]
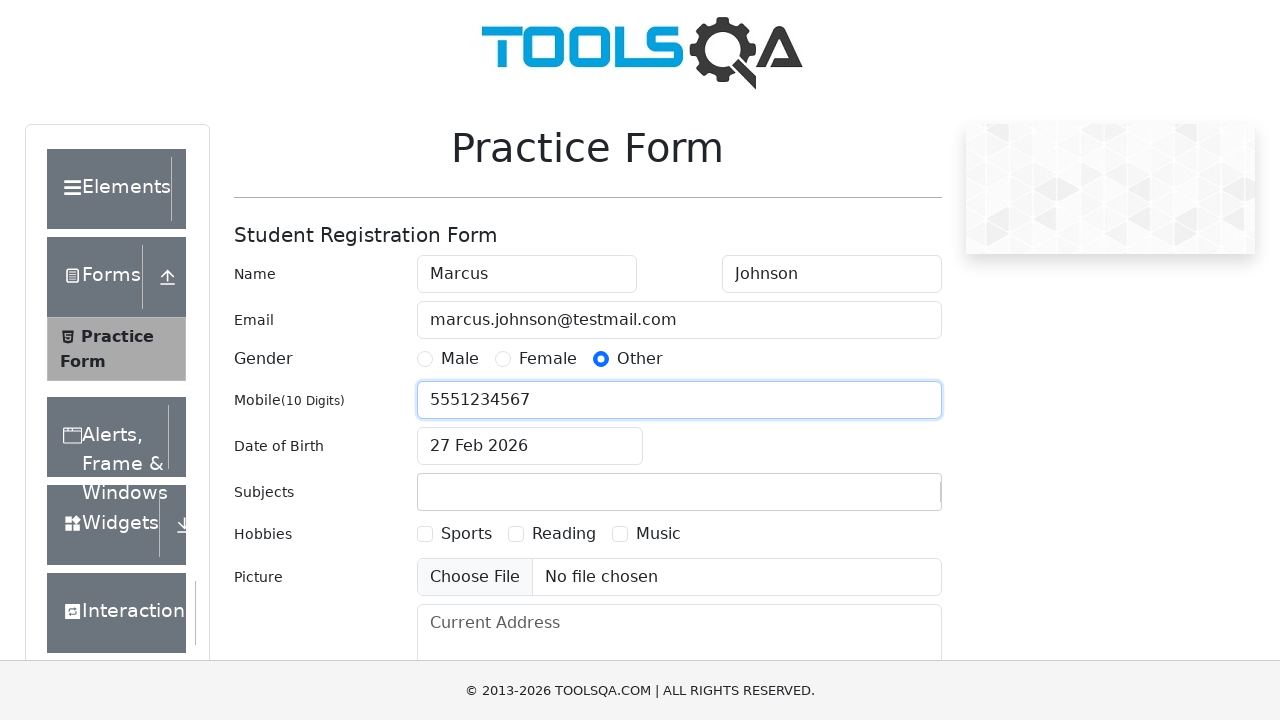

Clicked date of birth input to open calendar at (530, 446) on #dateOfBirthInput
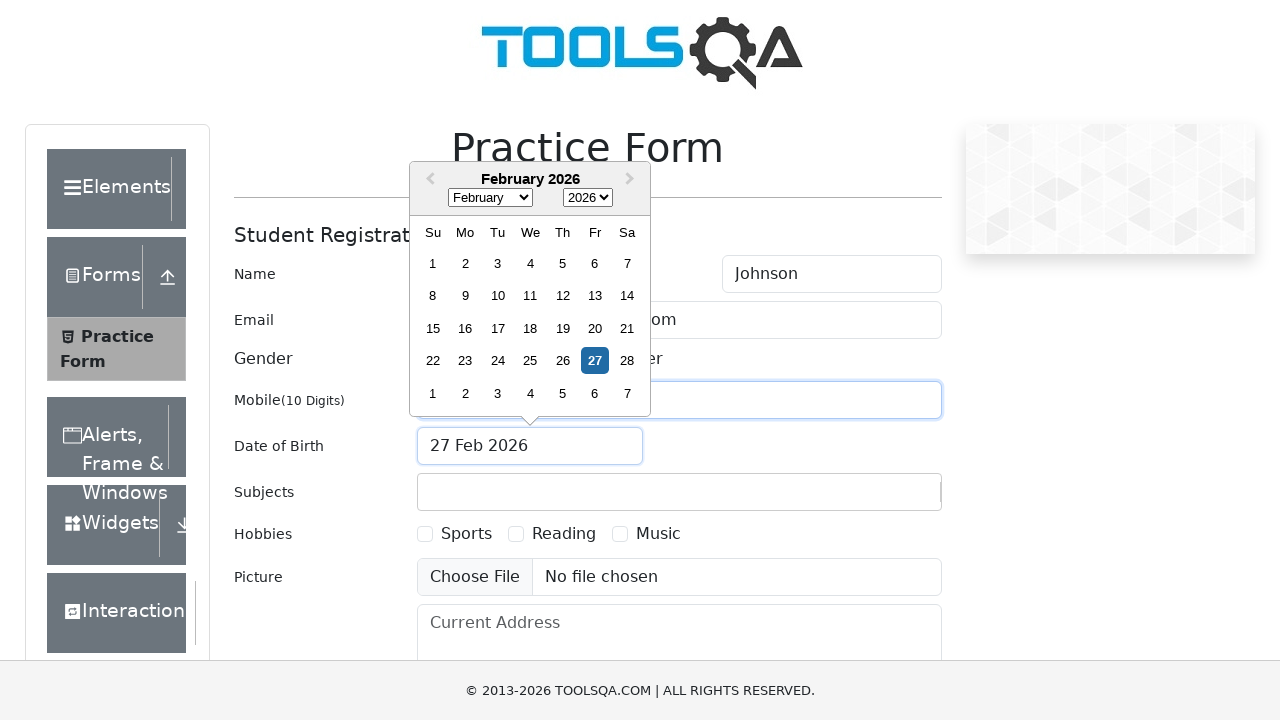

Selected year '1990' from date picker on .react-datepicker__year-select
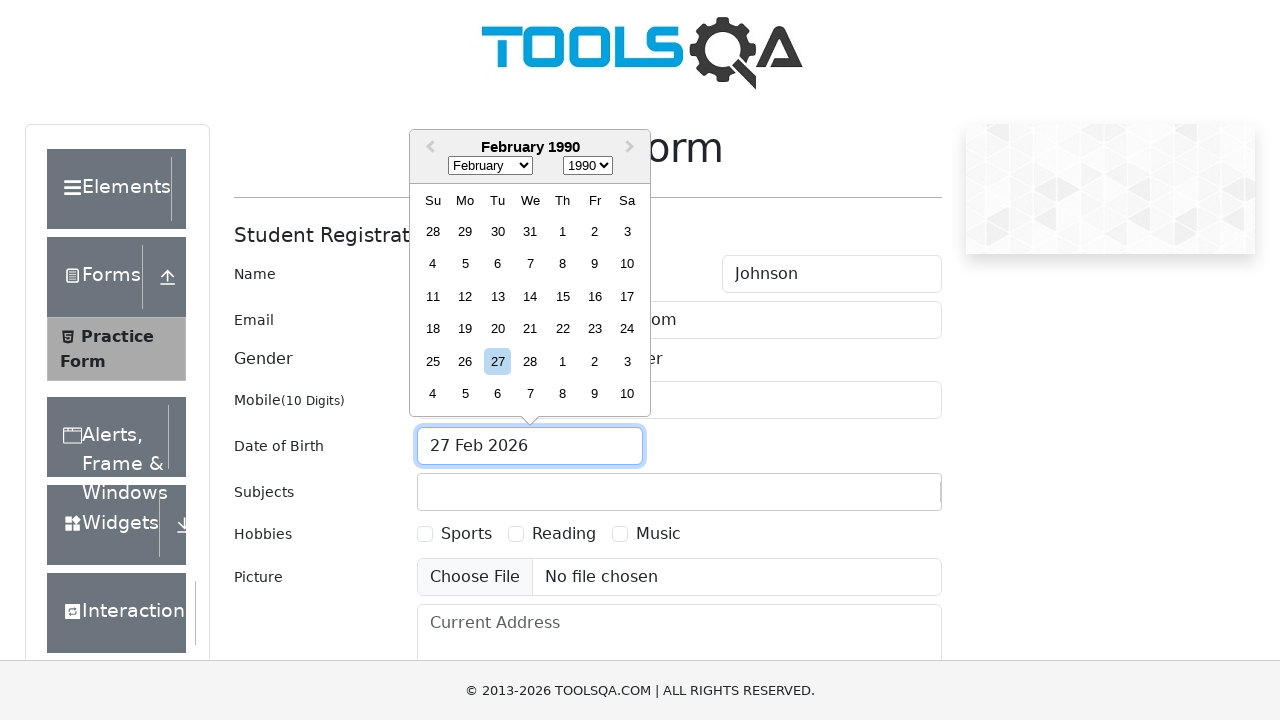

Selected month 'March' from date picker on .react-datepicker__month-select
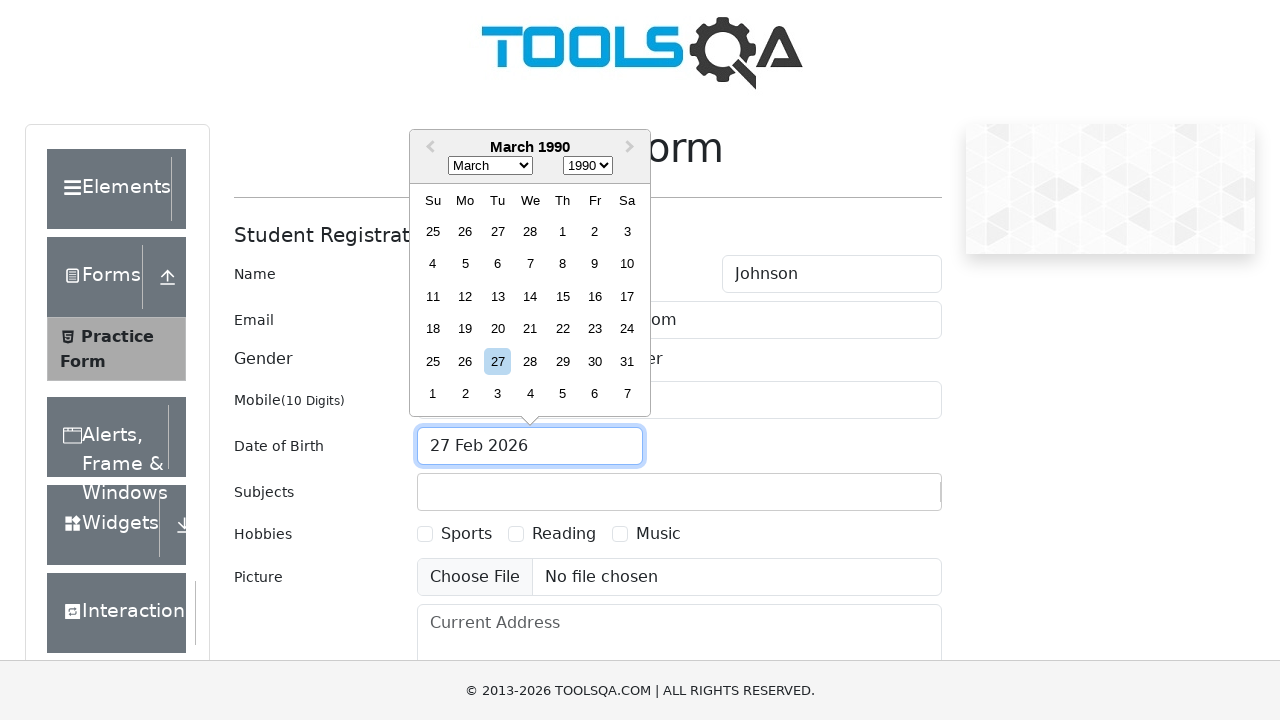

Selected day 12 from calendar at (465, 296) on .react-datepicker__day--012
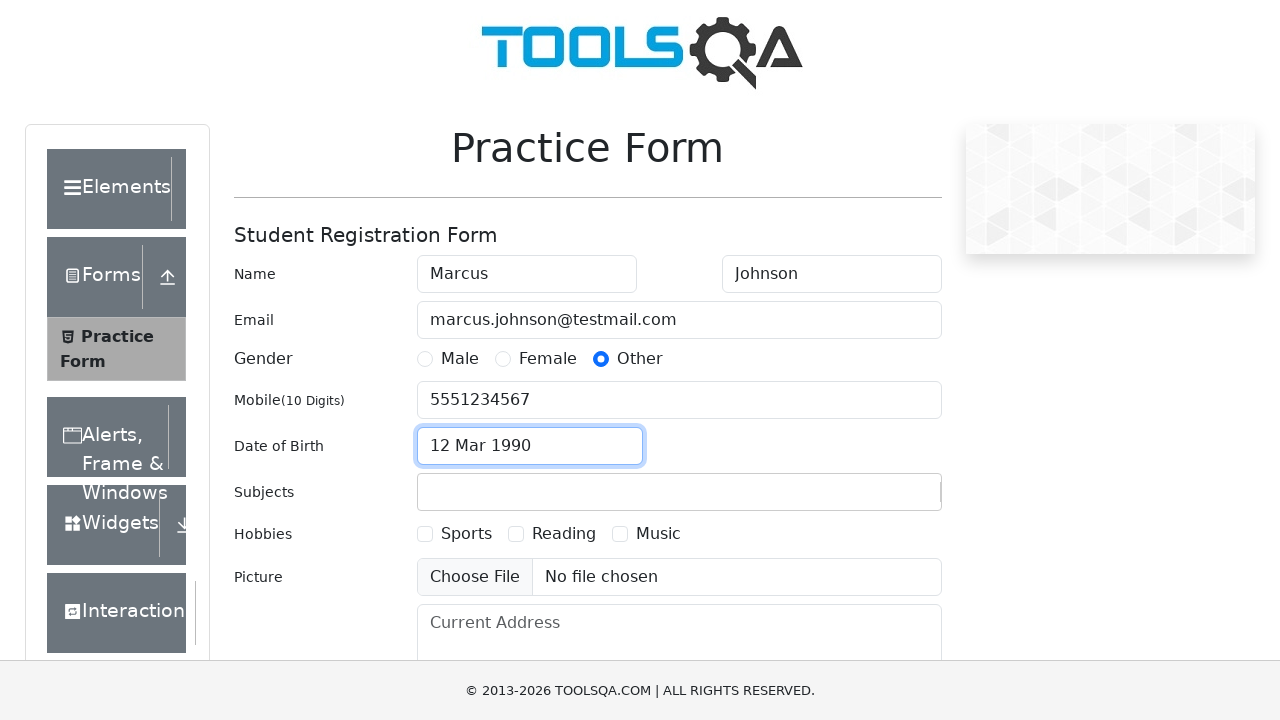

Selected 'Music' hobby checkbox at (658, 534) on label[for='hobbies-checkbox-3']
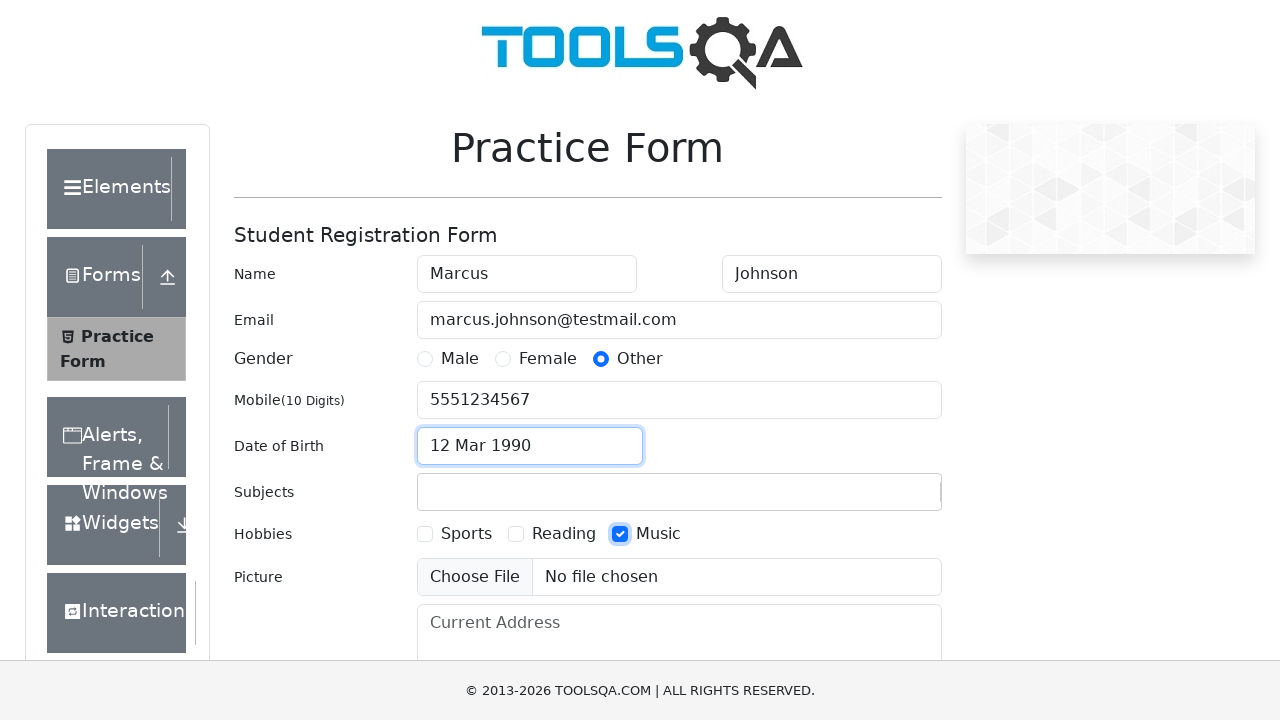

Clicked picture upload button at (679, 577) on #uploadPicture
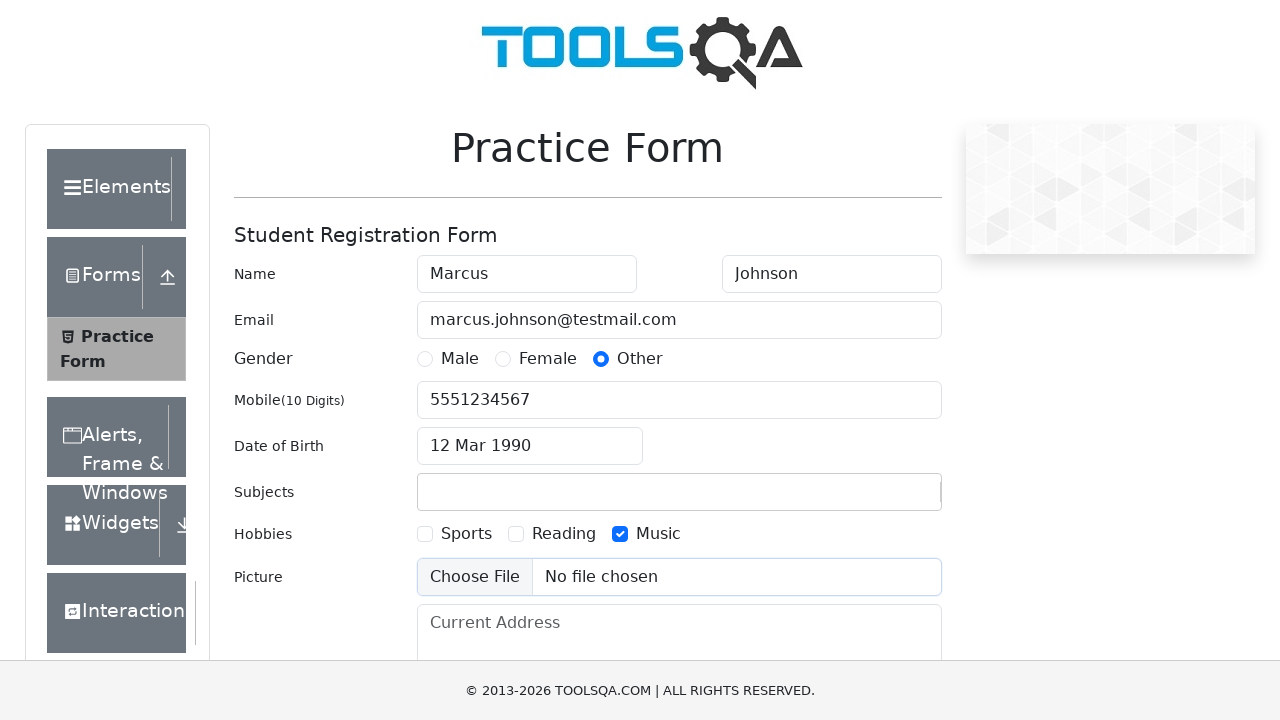

Dismissed file upload dialog with Escape key
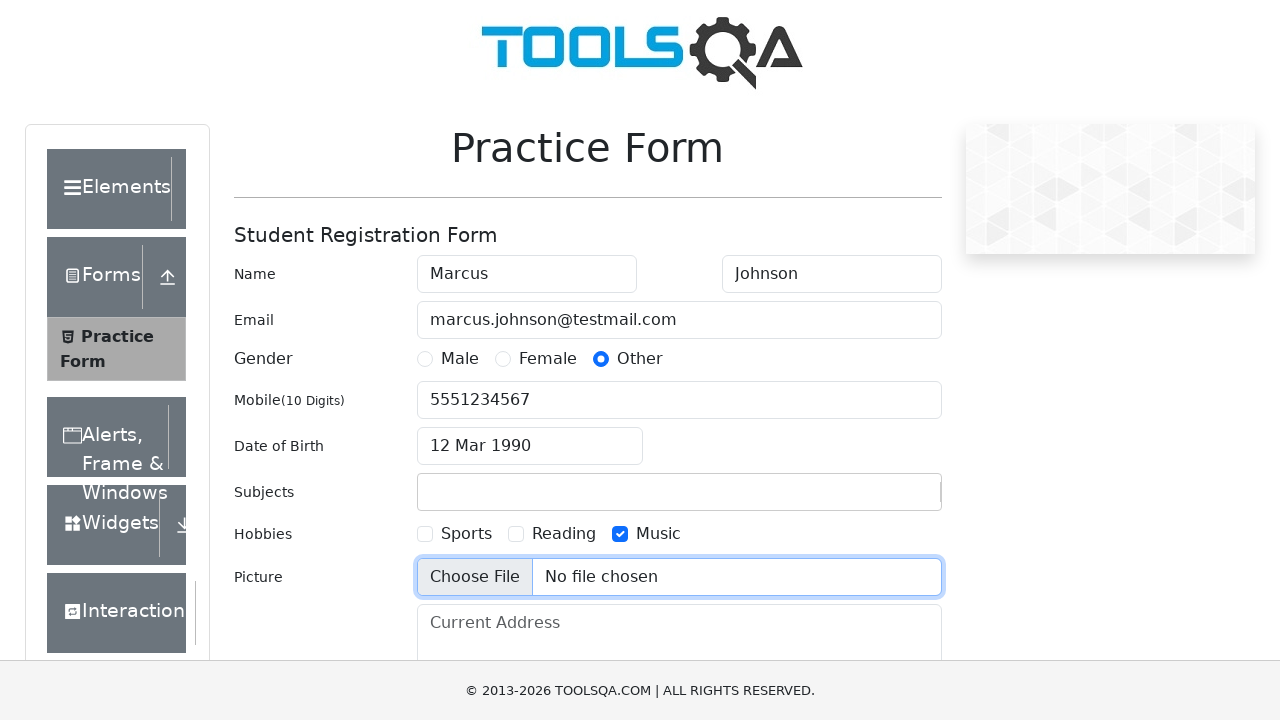

Filled current address field with '742 Evergreen Terrace, Springfield' on internal:attr=[placeholder="Current Address"i]
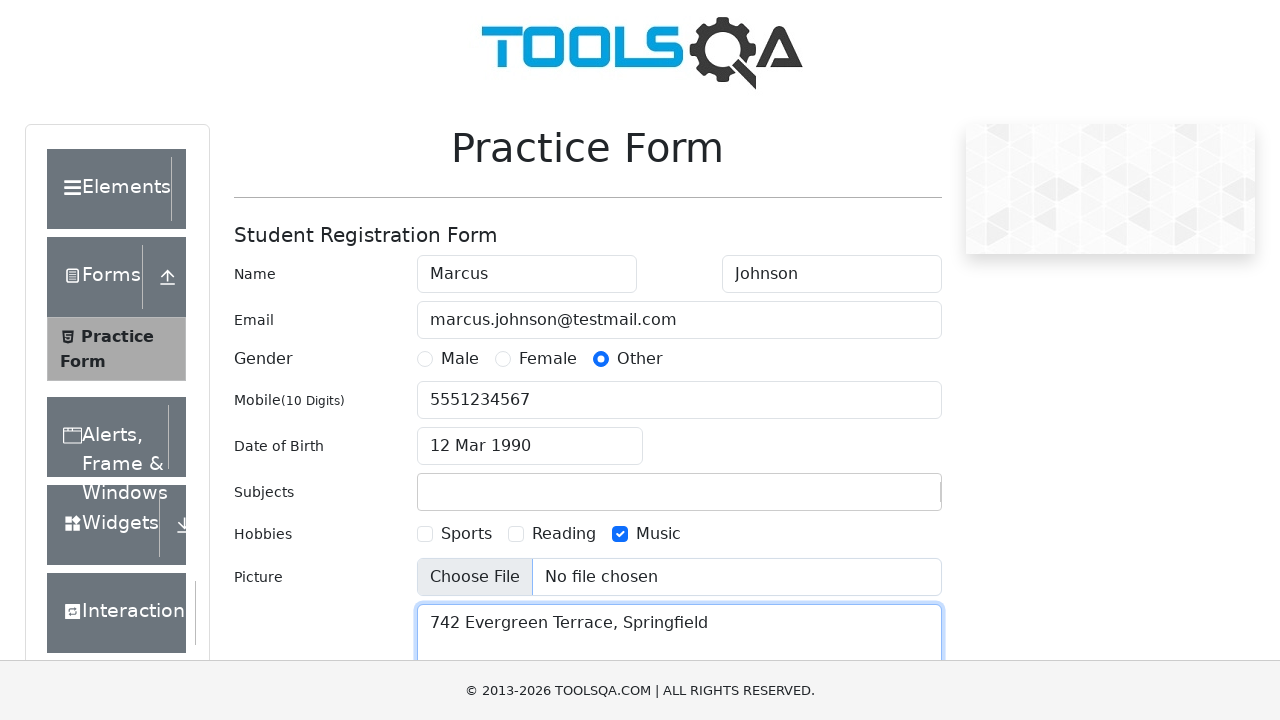

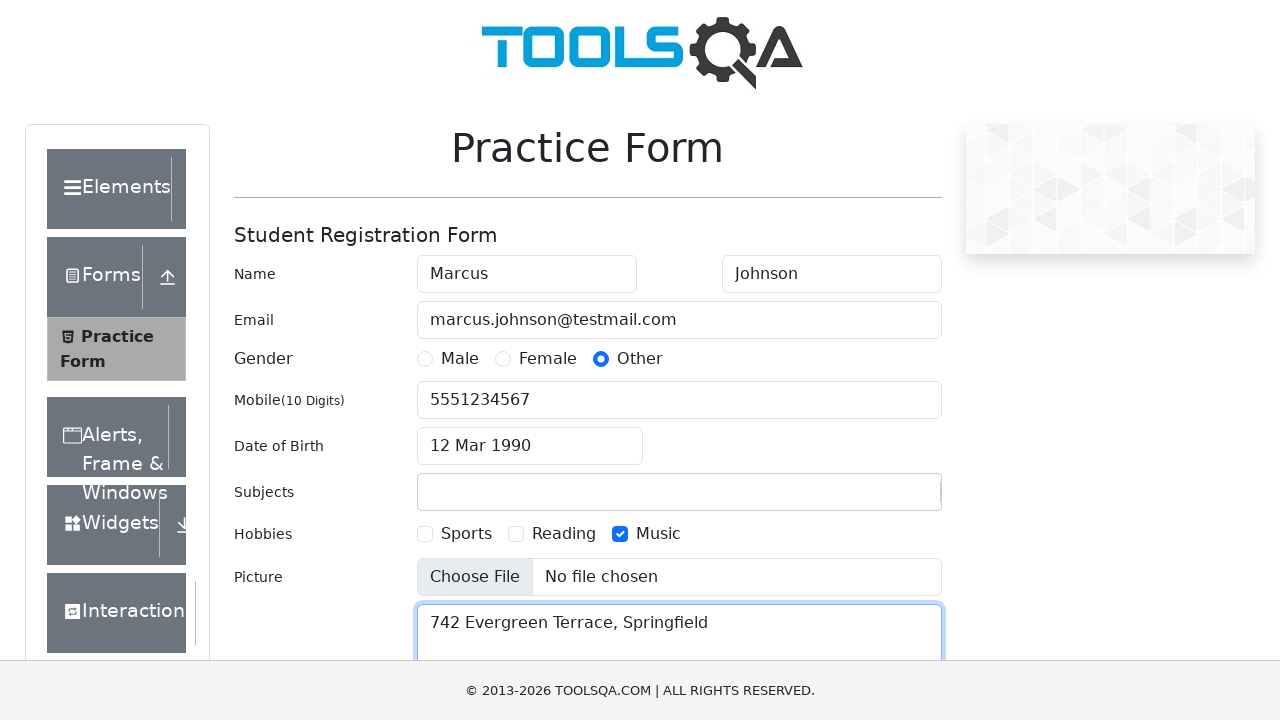